Tests double-click functionality by double-clicking a button and verifying the resulting text

Starting URL: https://automationfc.github.io/basic-form/index.html

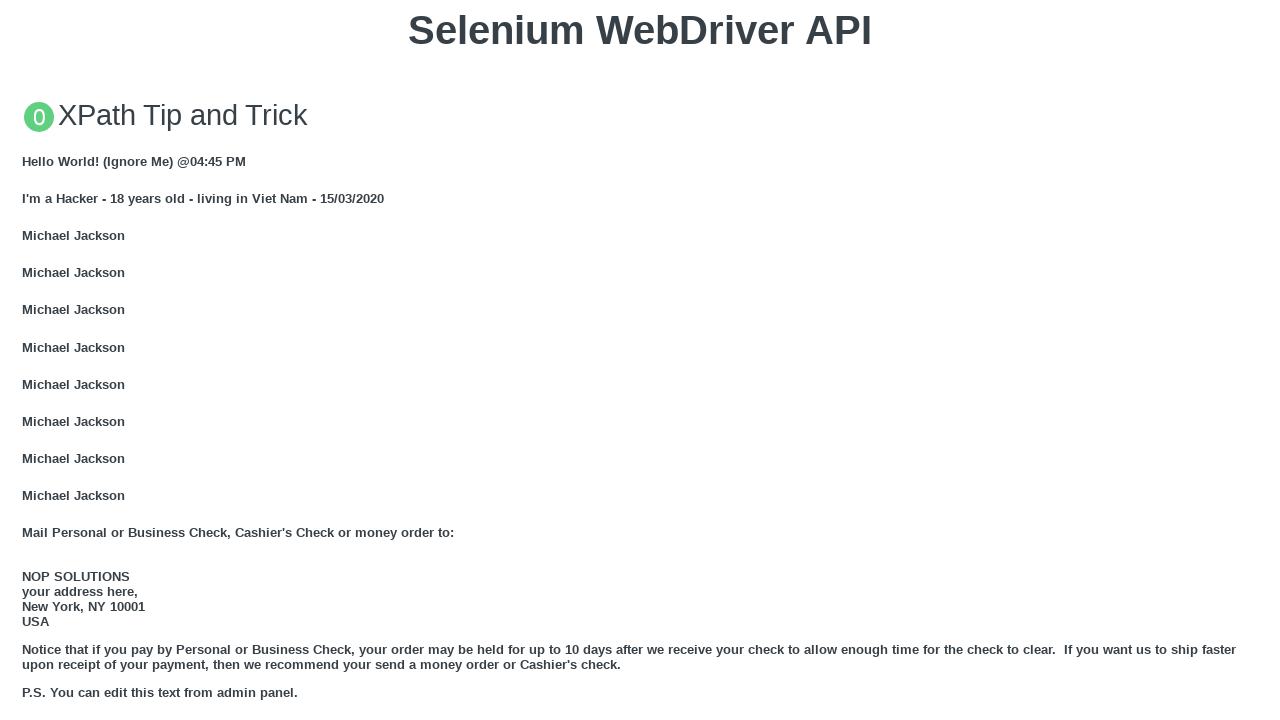

Scrolled to double-click button
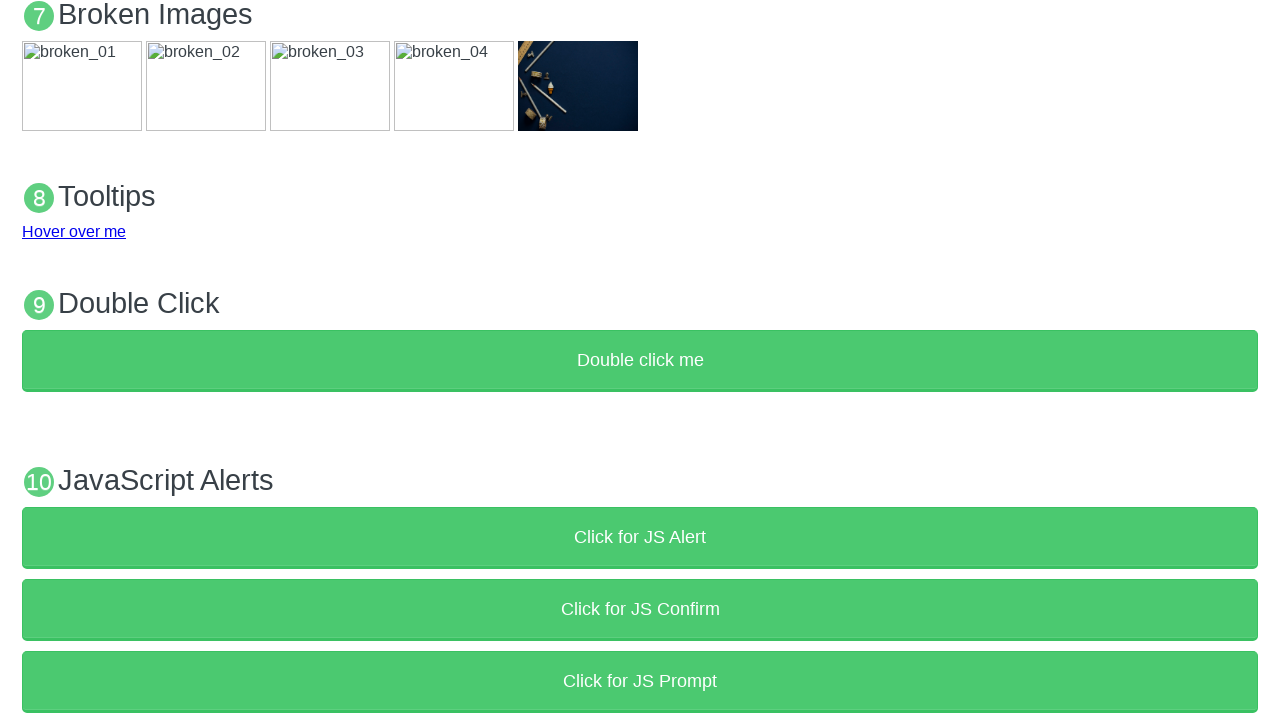

Double-clicked the button at (640, 361) on xpath=//button[@ondblclick='doubleClickMe()']
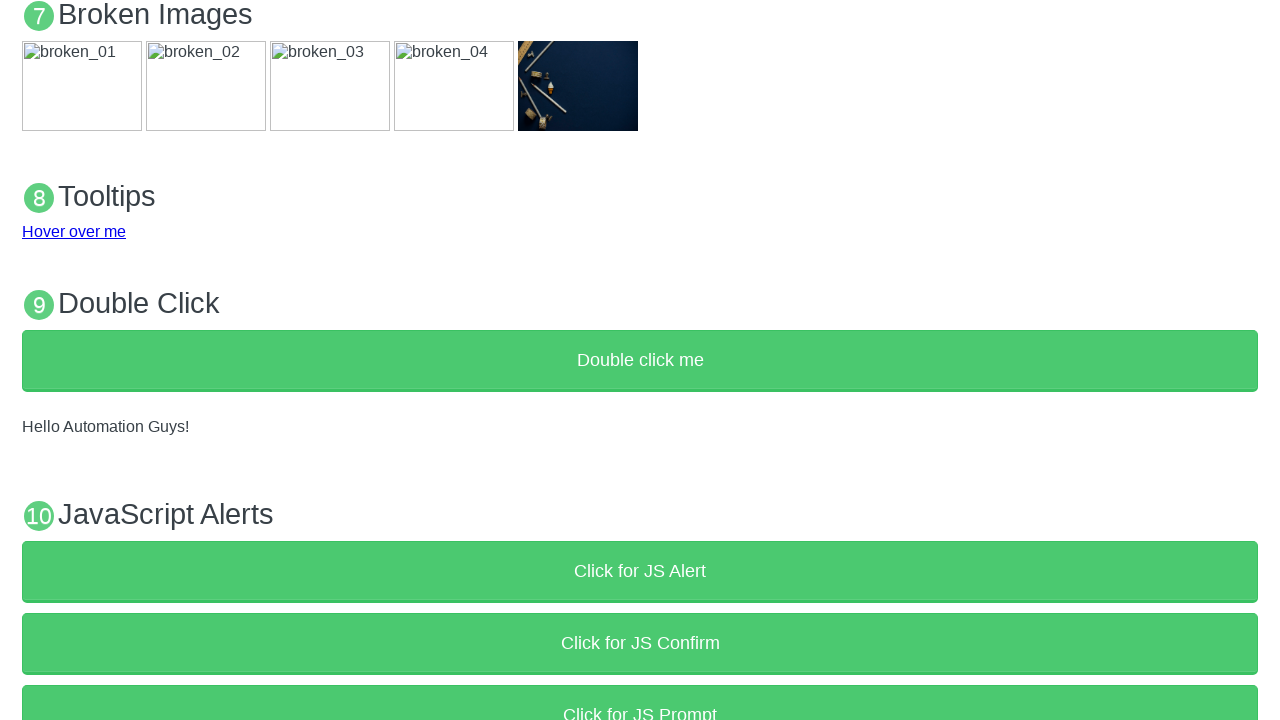

Verified result text element appeared after double-click
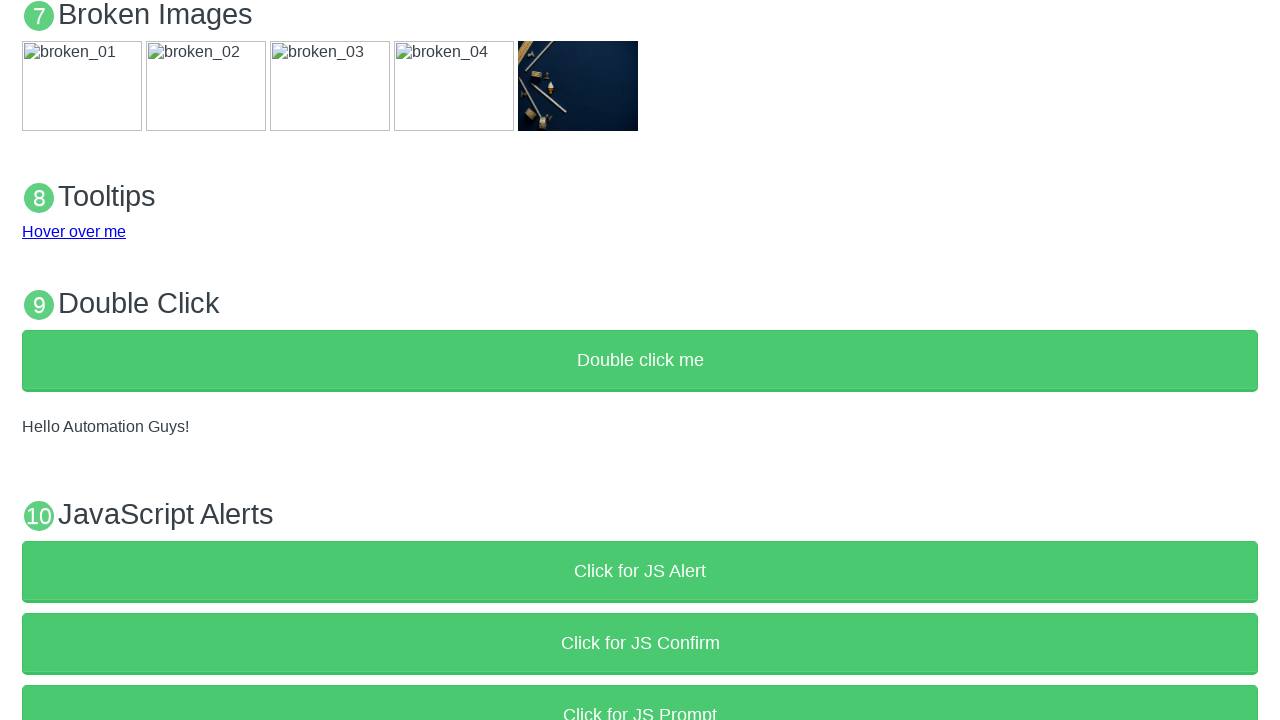

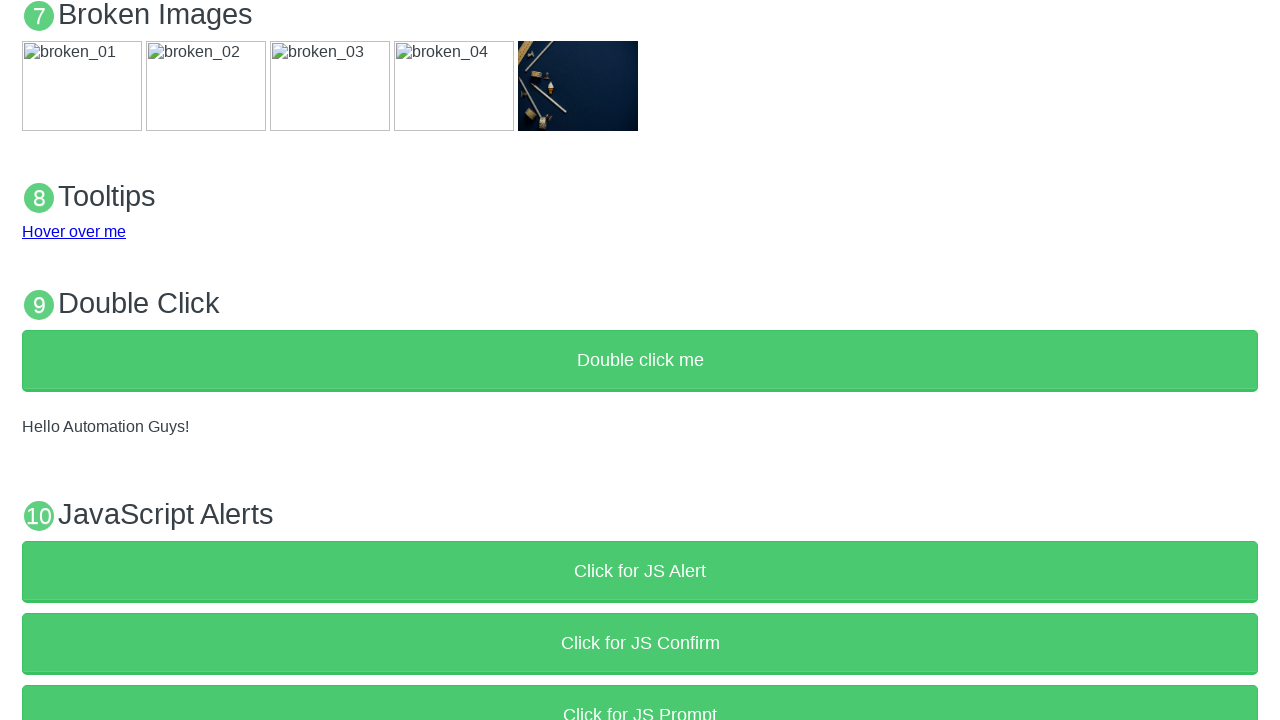